Tests clicking on a "free trial" link using partial link text matching on the VWO application page

Starting URL: https://app.vwo.com

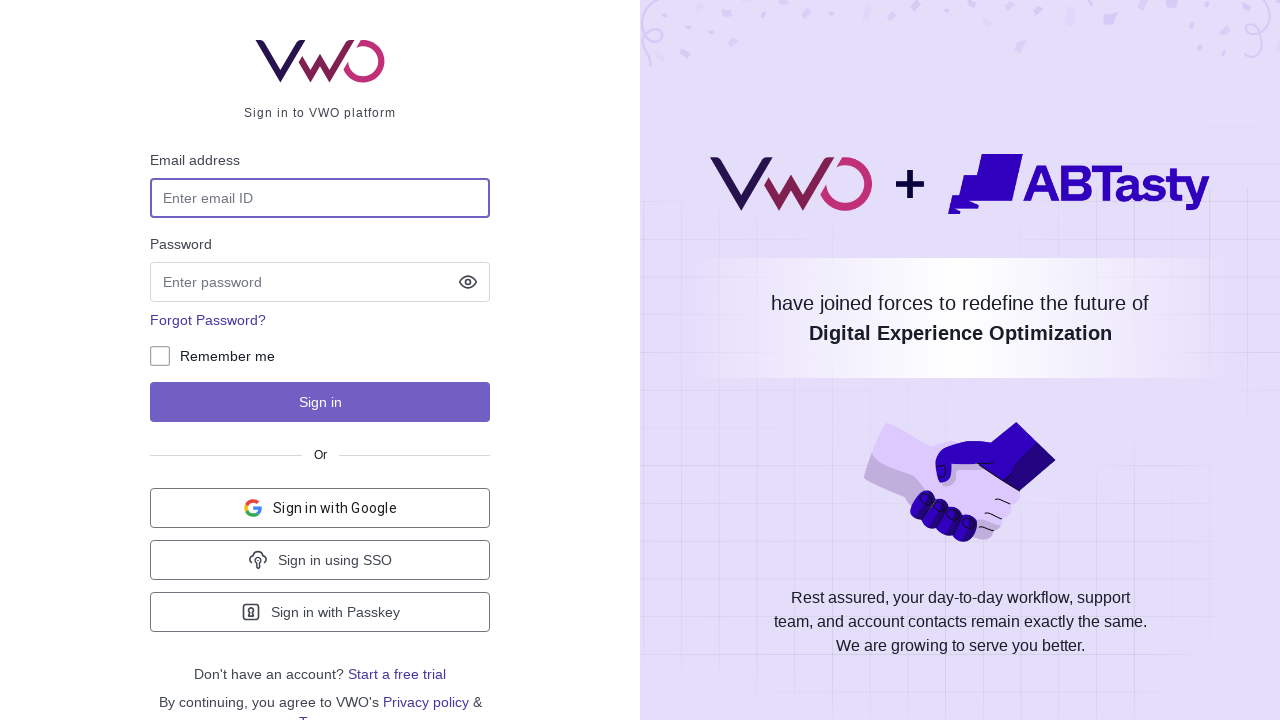

Clicked on 'free trial' link using partial text matching at (397, 674) on a:has-text('free trial')
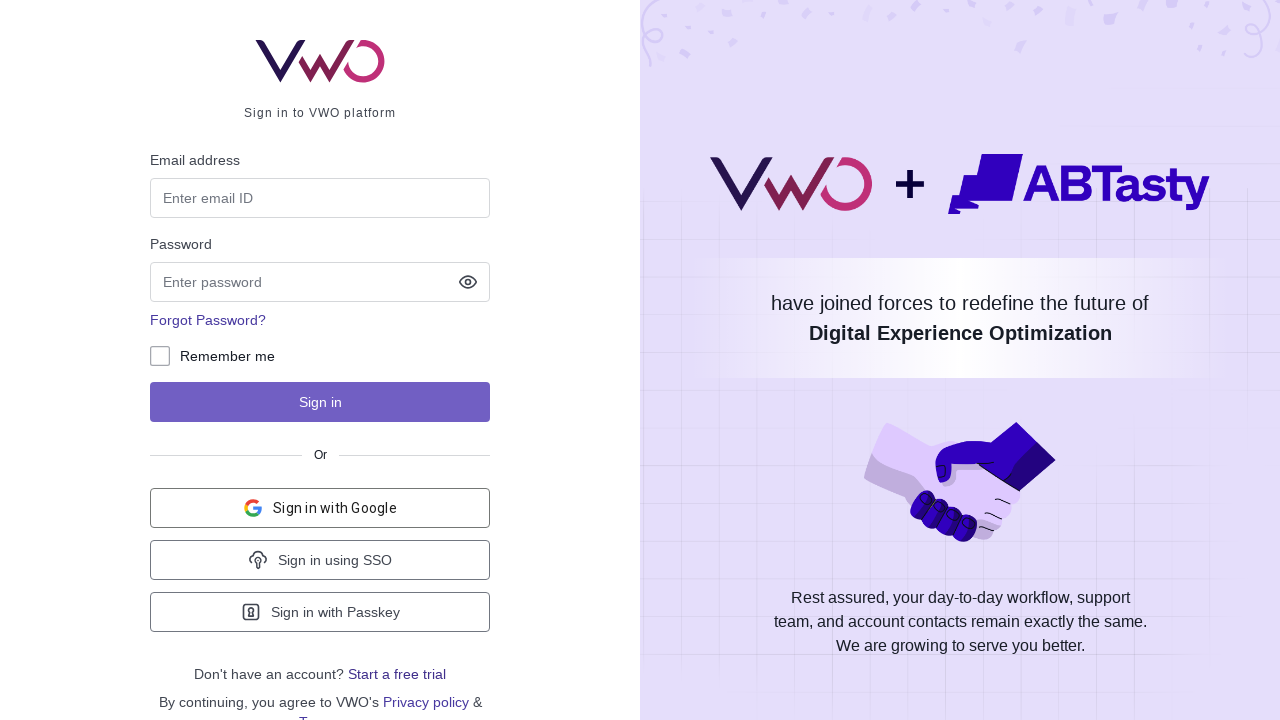

Page load state completed after clicking free trial link
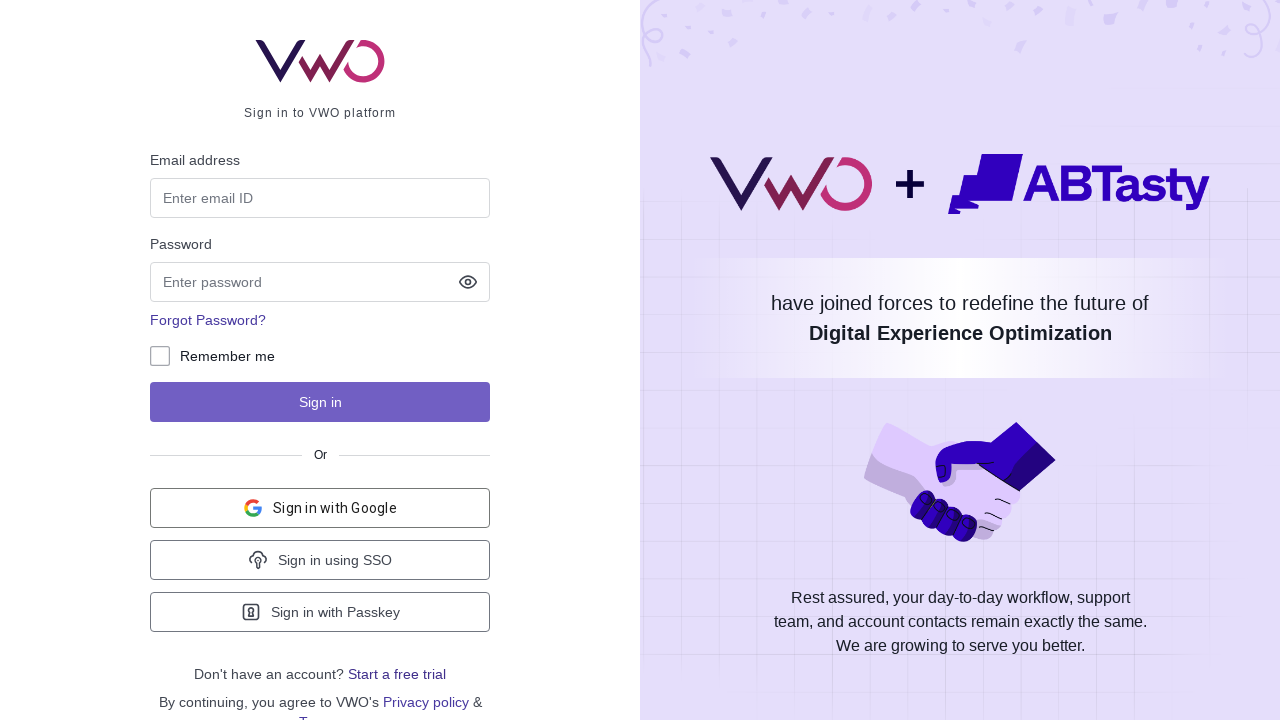

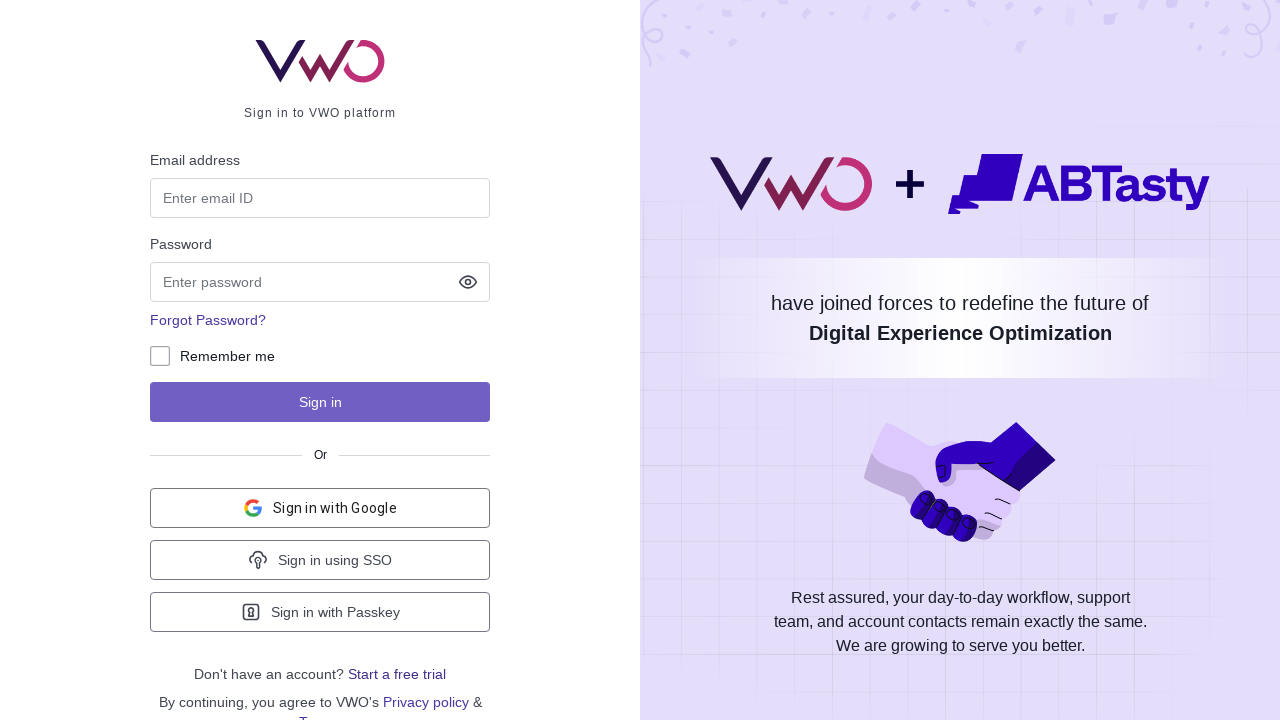